Tests handling nested iframes by clicking to navigate to nested frames section, then locating and filling an input within a nested iframe structure

Starting URL: https://dev.automationtesting.in/frames

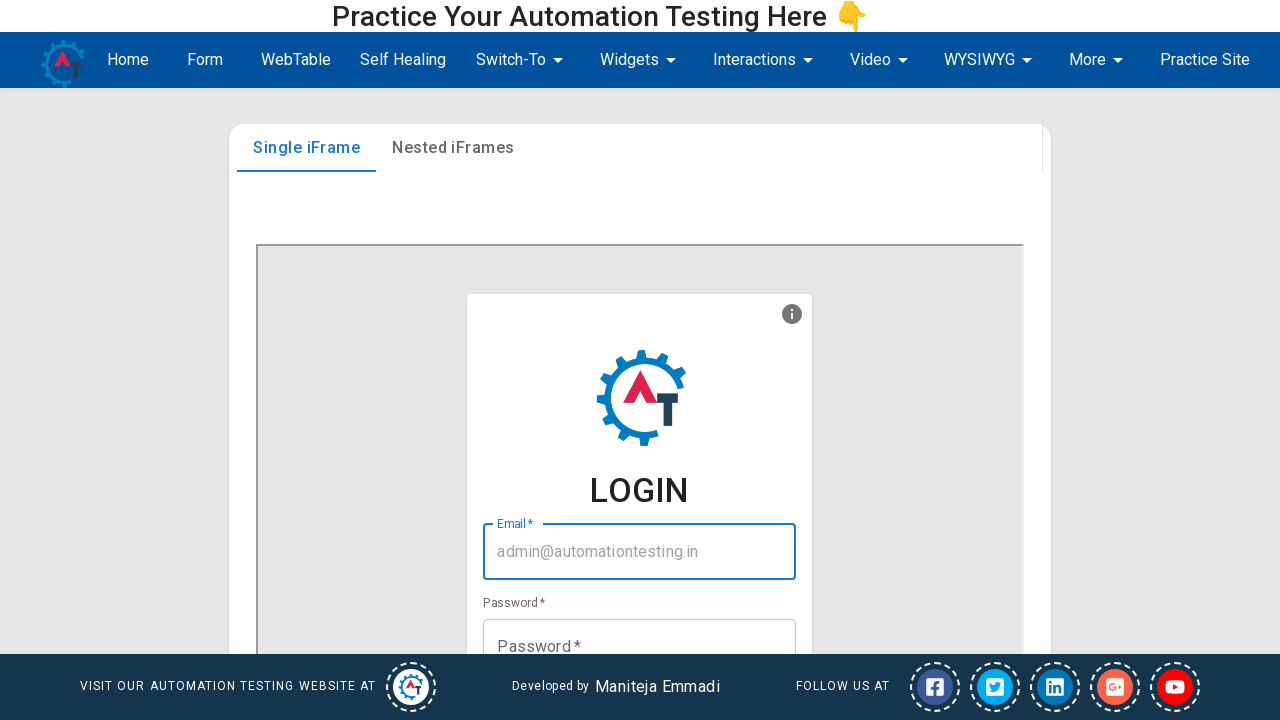

Clicked on Nested iFrames tab to navigate to nested frames section at (453, 148) on text=Nested iFrames
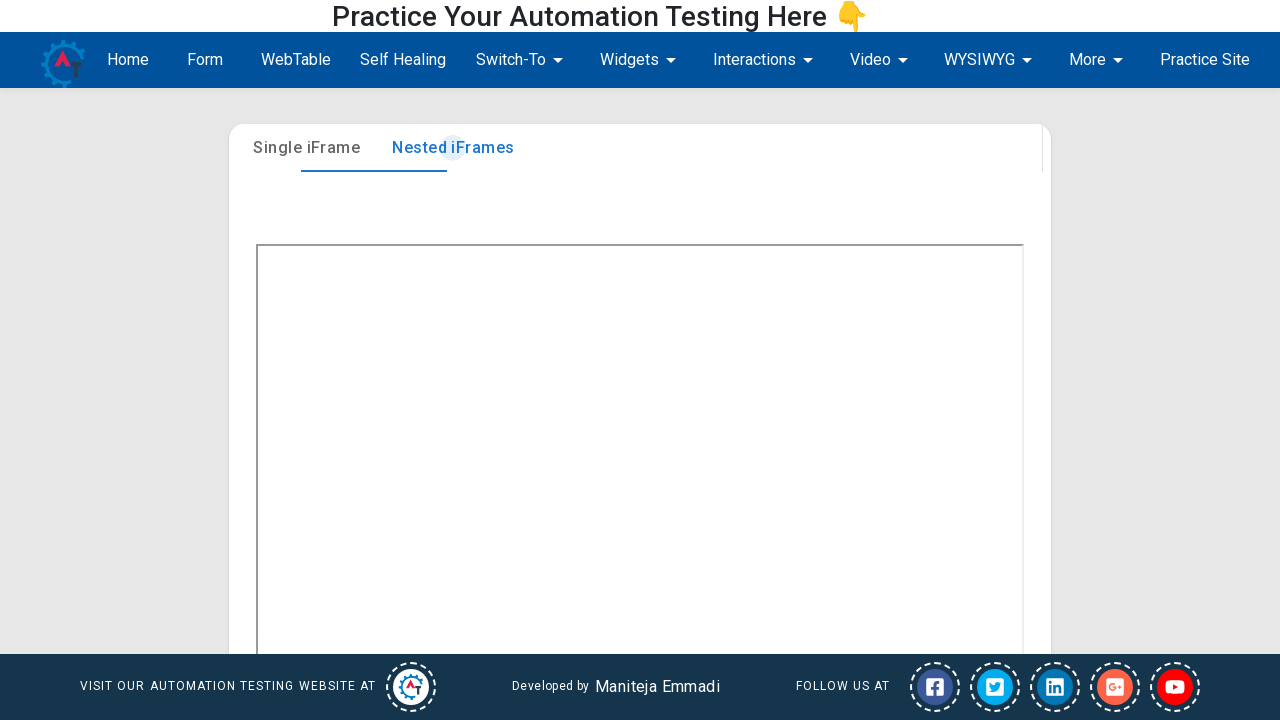

Filled email input field with 'Playwright' within nested iframe structure on xpath=//iframe[@name='Multiple iFrame'] >> internal:control=enter-frame >> xpath
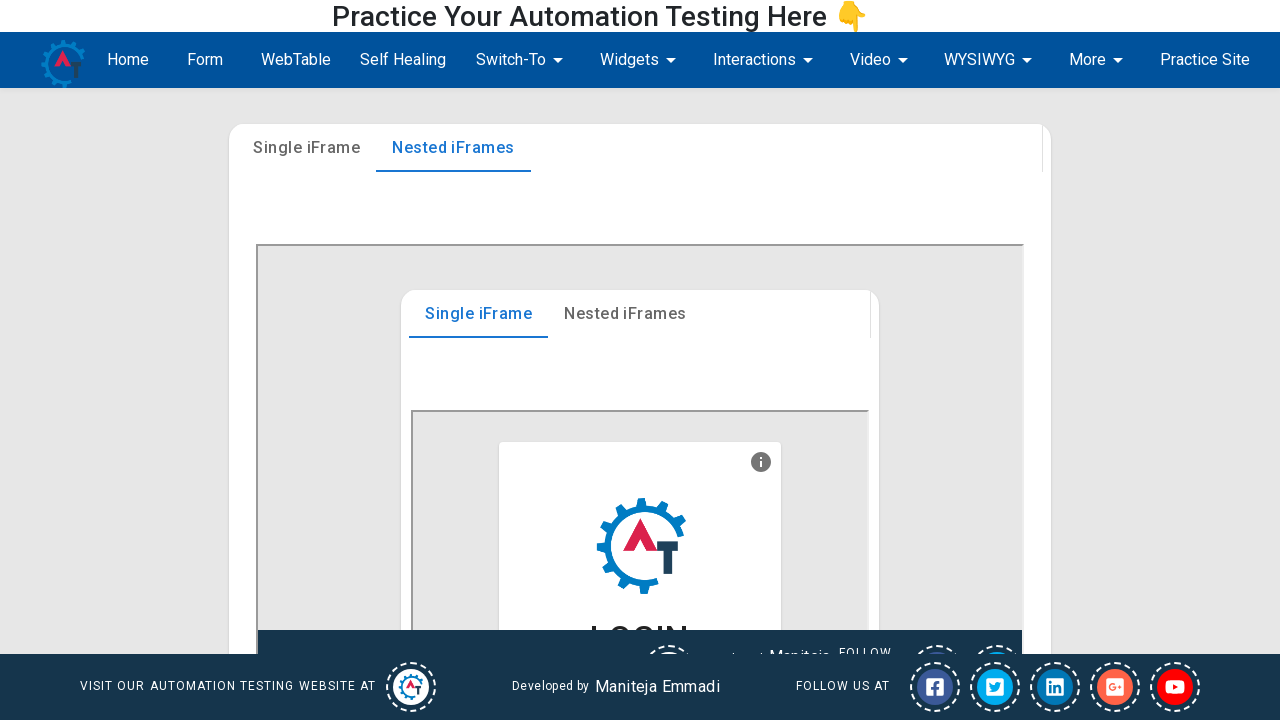

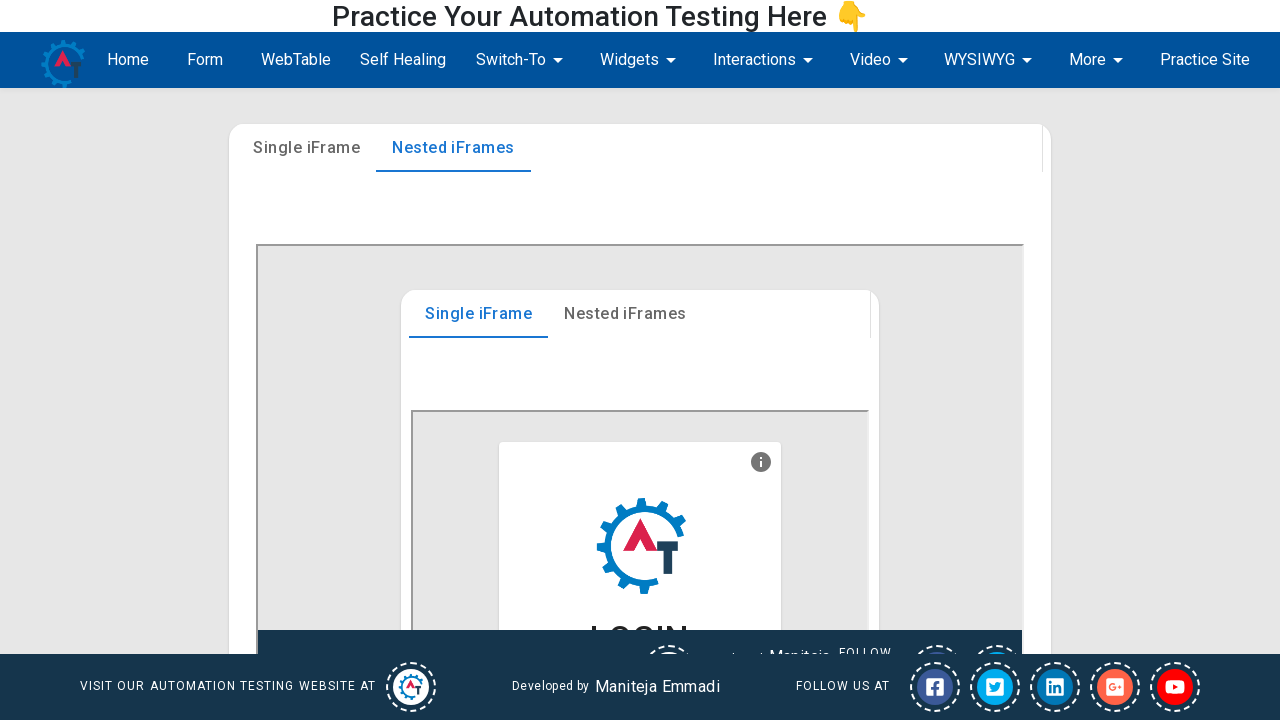